Tests drag and drop functionality on the jQuery UI droppable demo page by dragging an element and dropping it onto a target element within an iframe.

Starting URL: https://jqueryui.com/droppable/

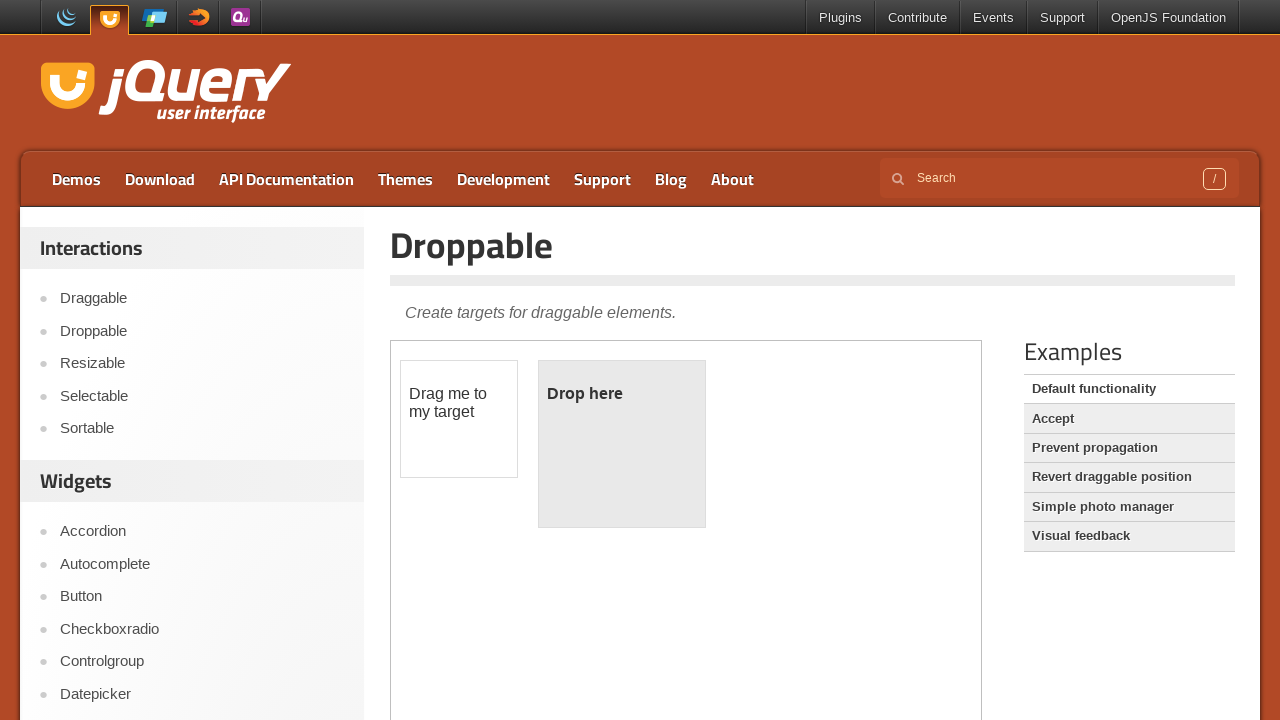

Navigated to jQuery UI droppable demo page
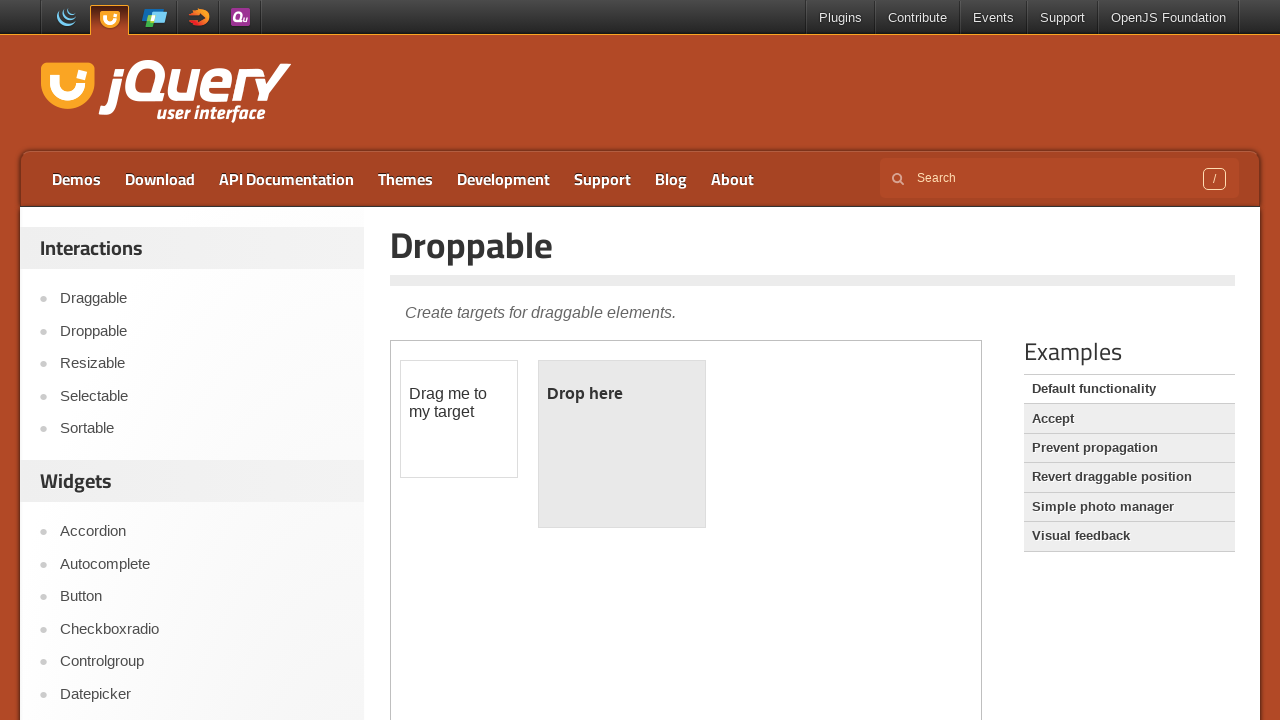

Located and switched to the demo iframe
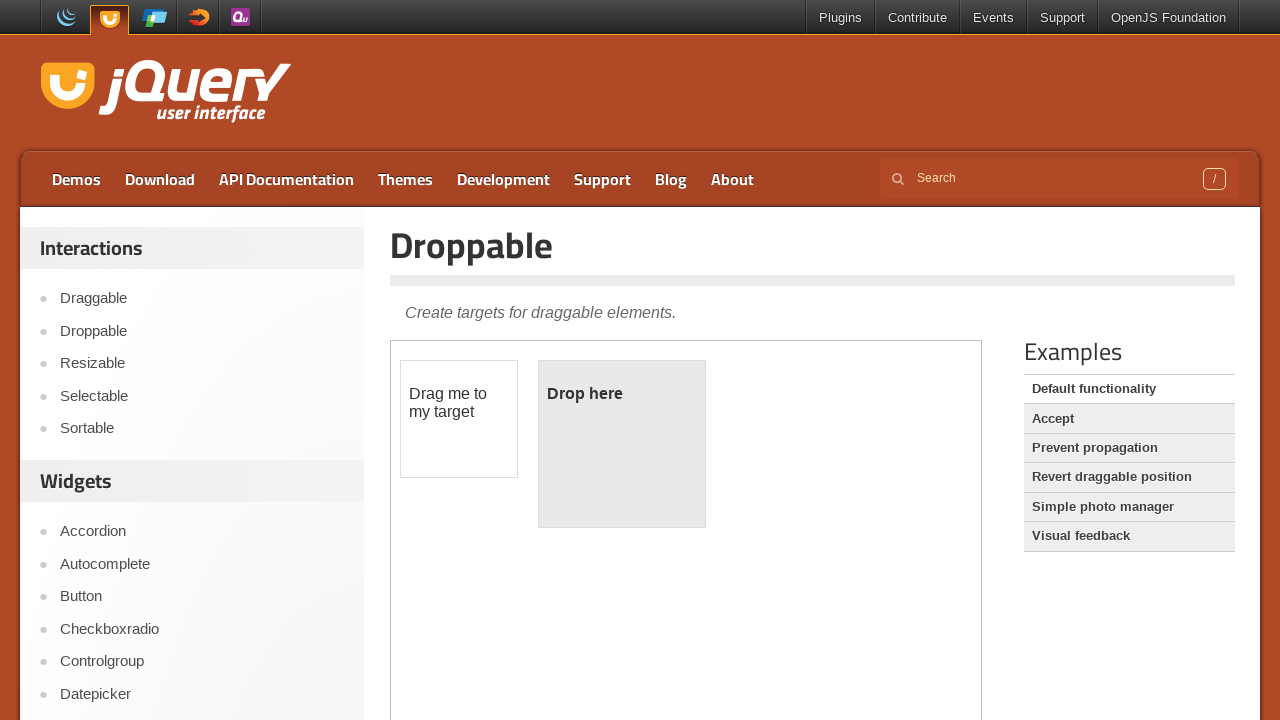

Dragged the draggable element onto the droppable target element at (622, 444)
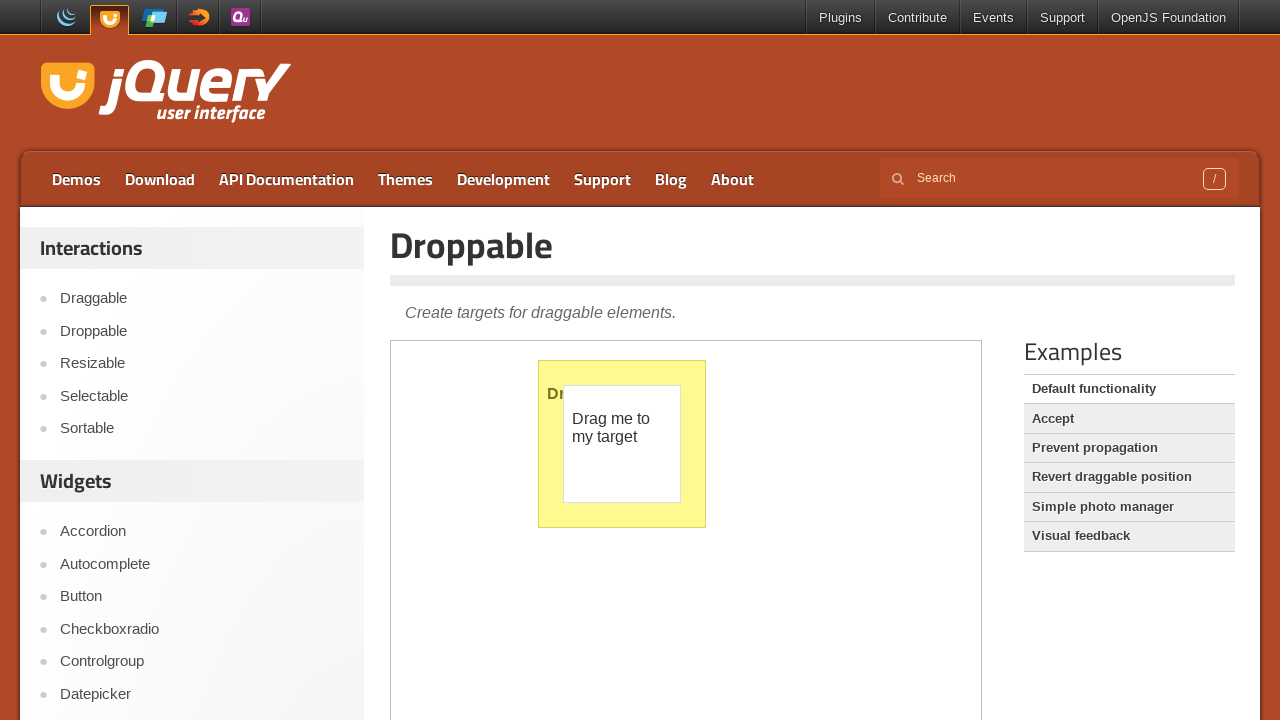

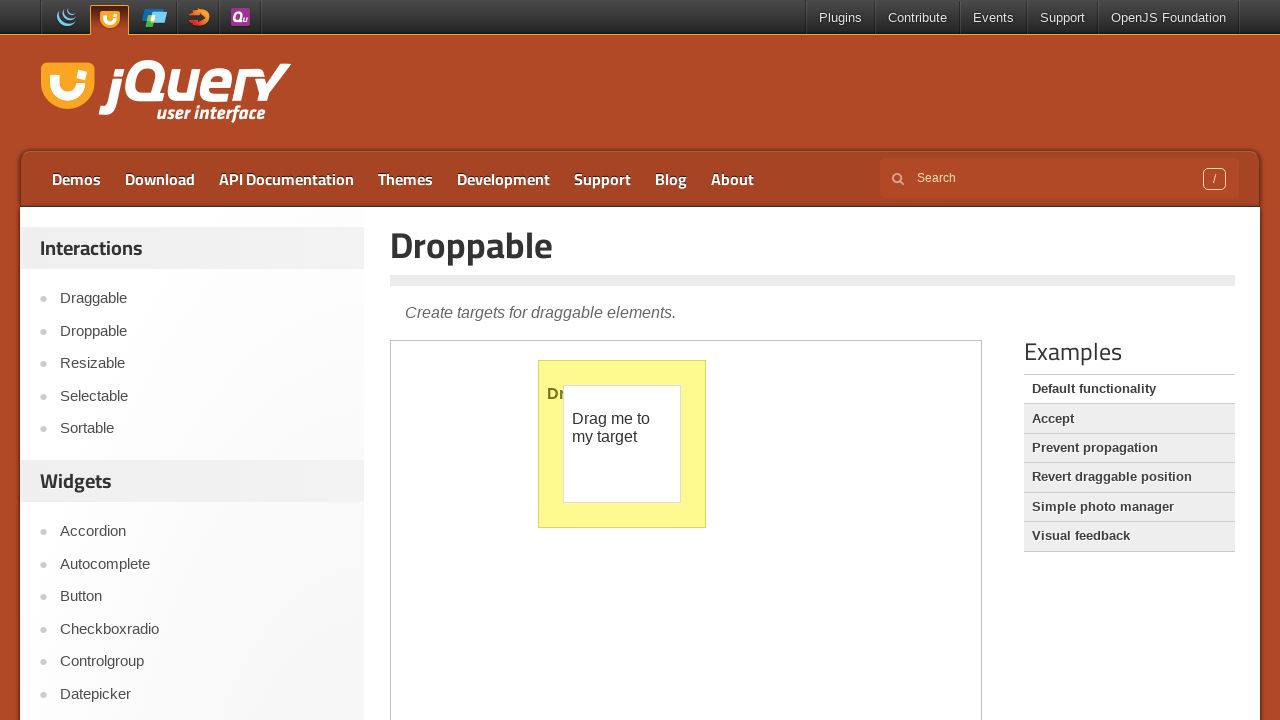